Tests dynamic content loading by clicking a start button and waiting for a hidden element to become visible with the text "Hello World!"

Starting URL: https://the-internet.herokuapp.com/dynamic_loading/1

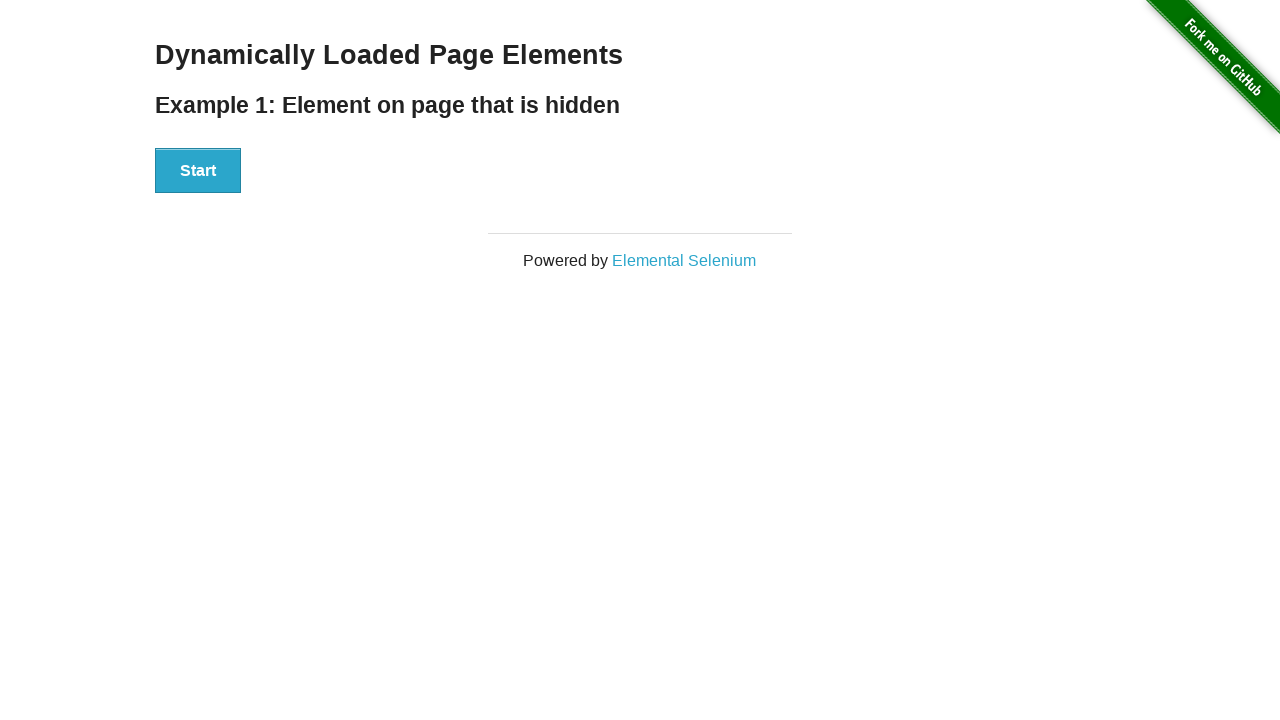

Clicked the start button to trigger dynamic loading at (198, 171) on div[id='start'] > button
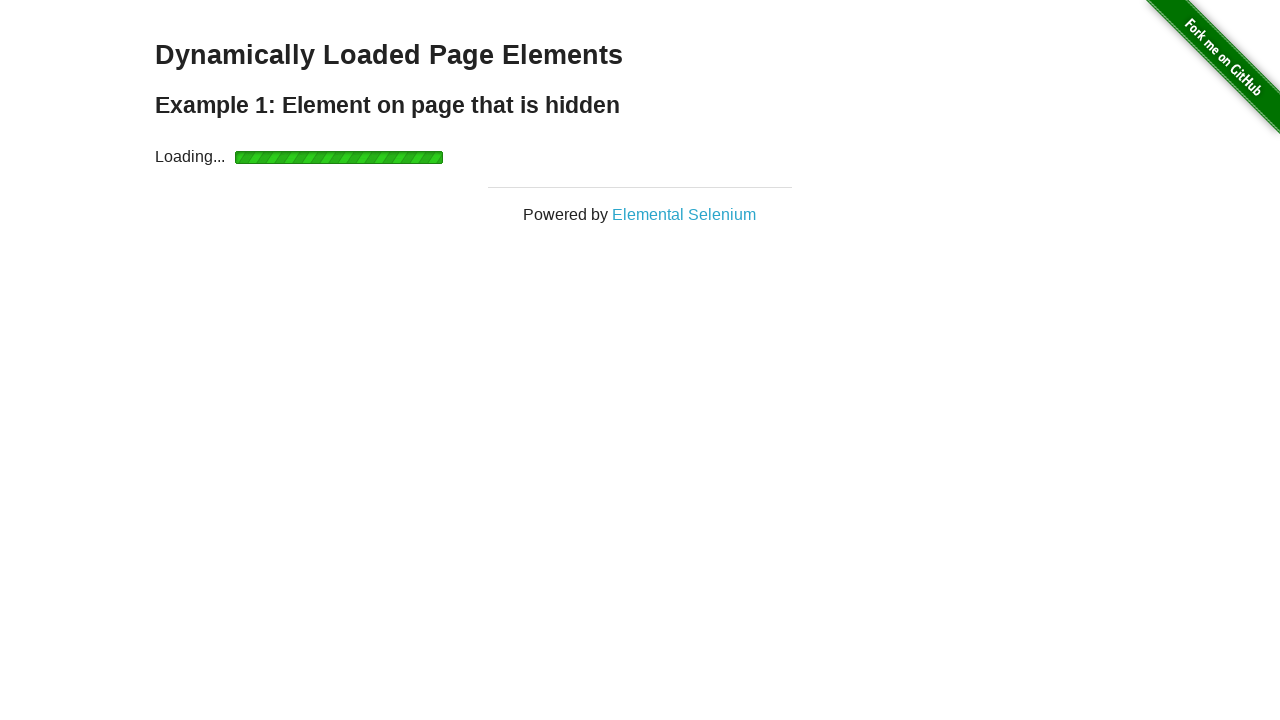

Waited for the finish element to become visible
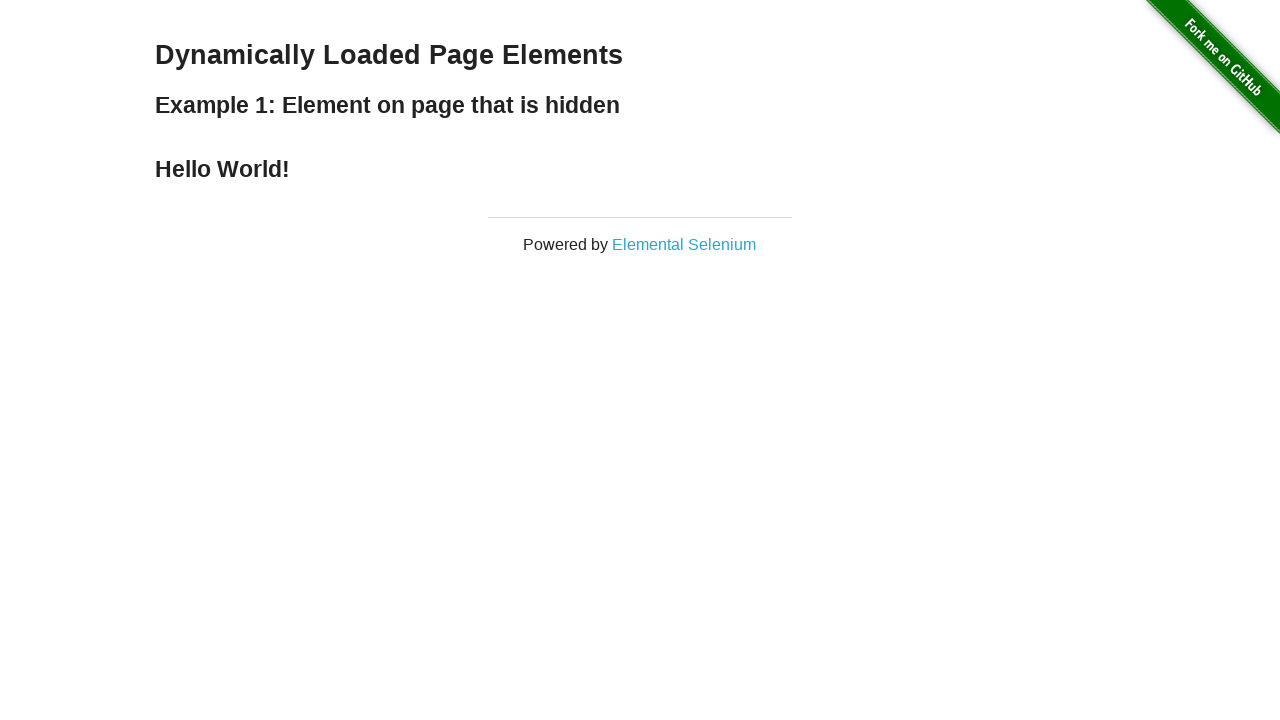

Located the finish element containing the result text
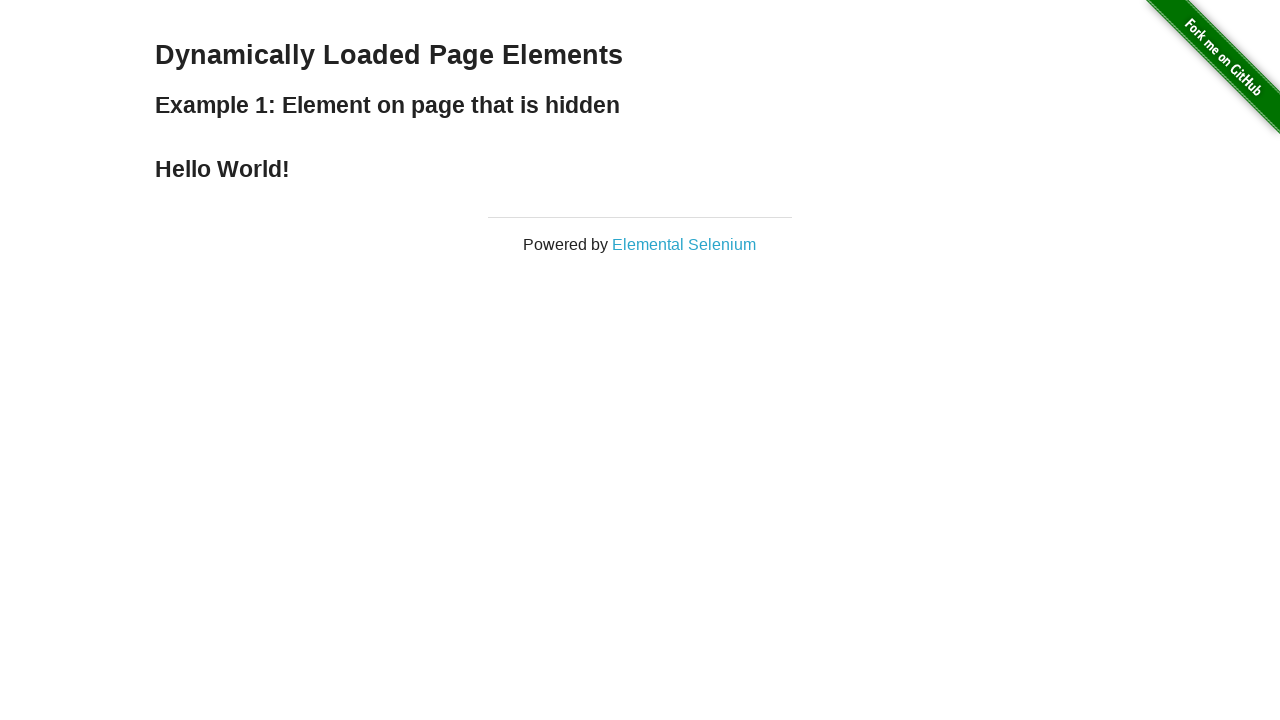

Verified that finish element contains the text 'Hello World!'
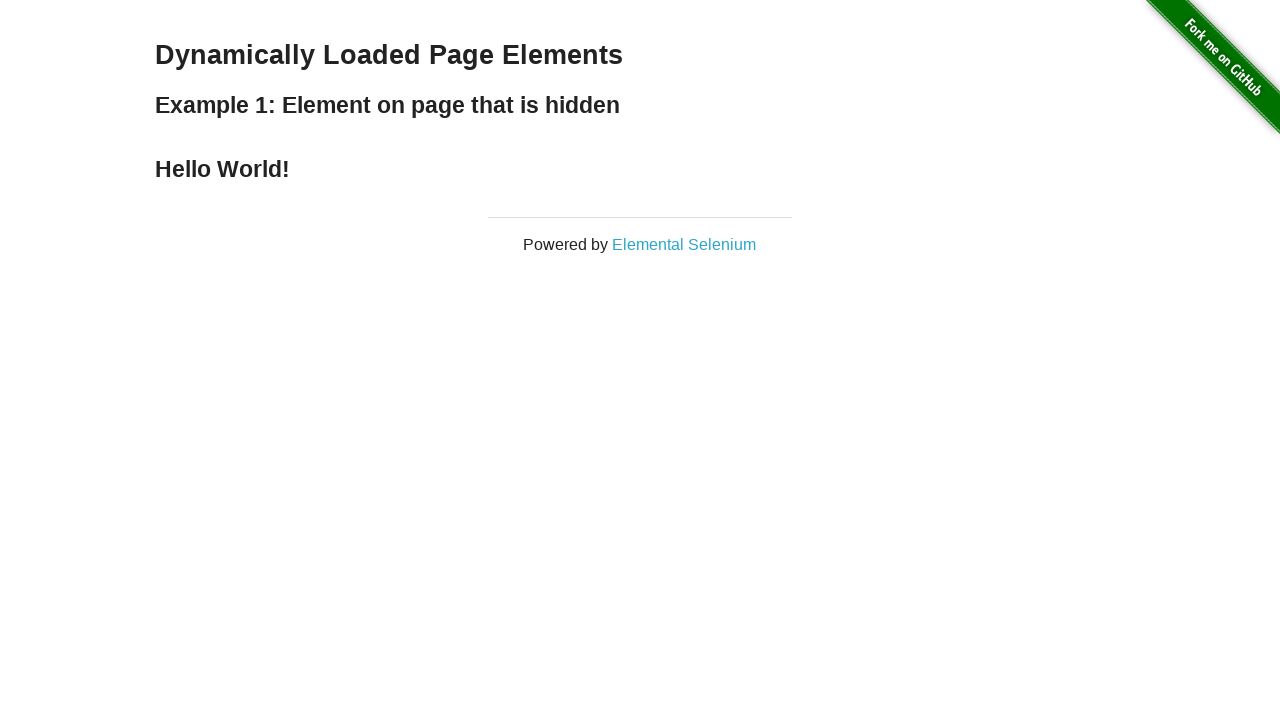

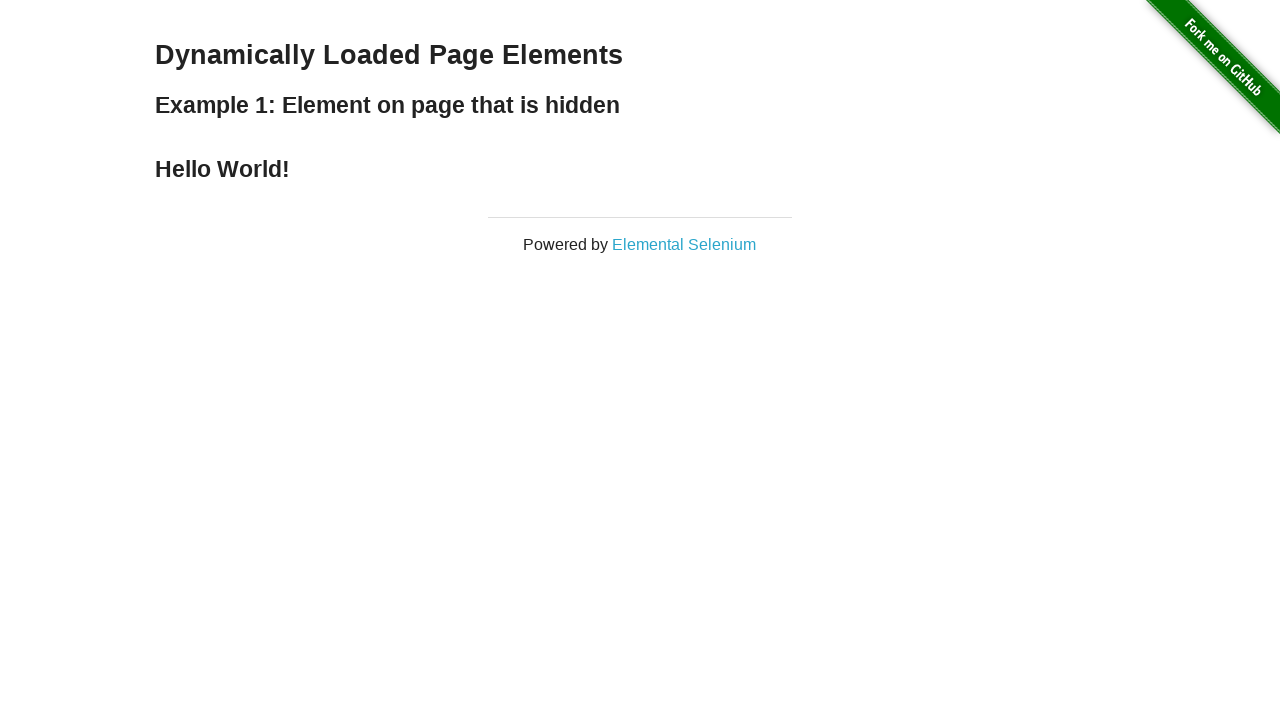